Tests Bootstrap select menu by verifying the default value and selecting a new option

Starting URL: https://getbootstrap.com/docs/4.3/components/forms/#select-menu

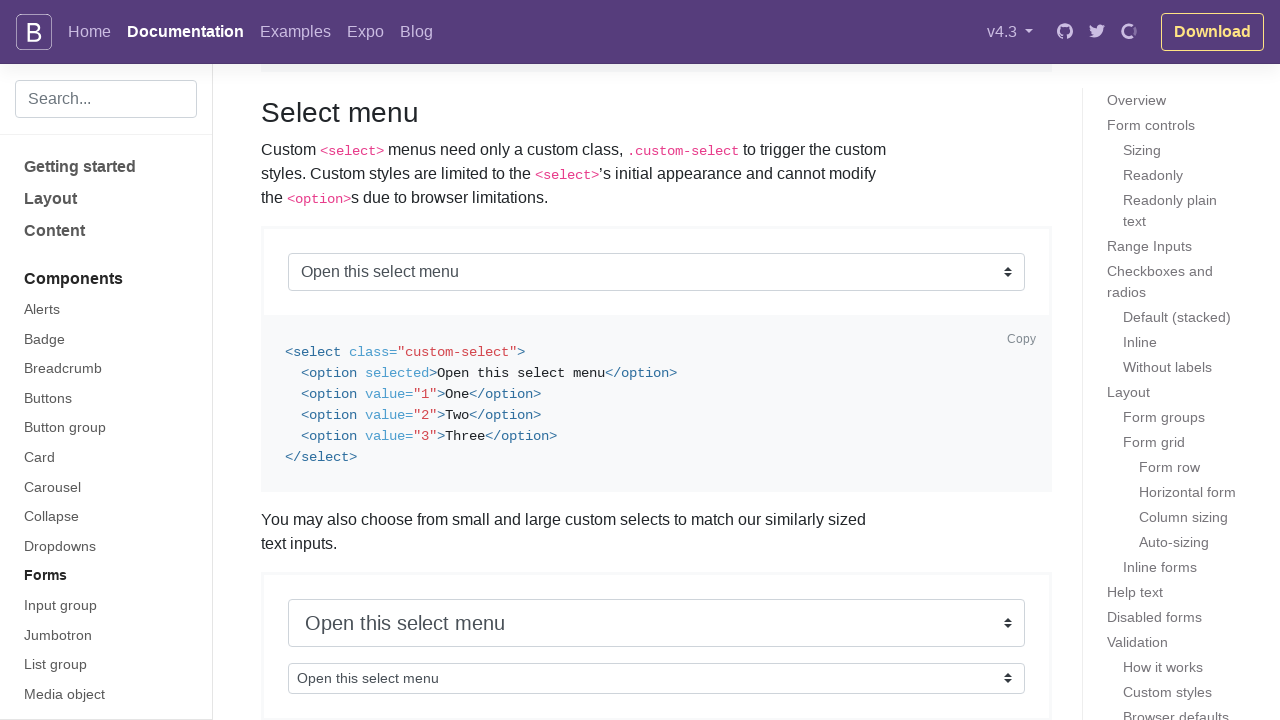

Located Bootstrap select menu element
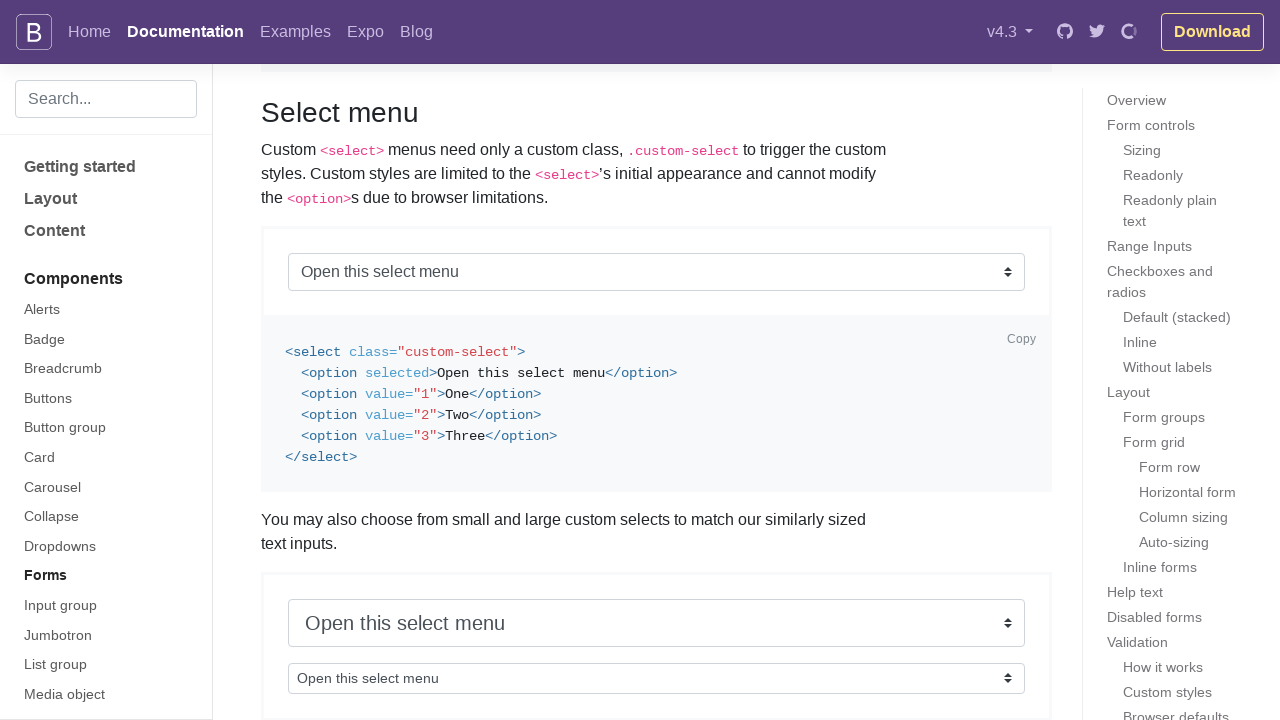

Verified default value is 'Open this select menu'
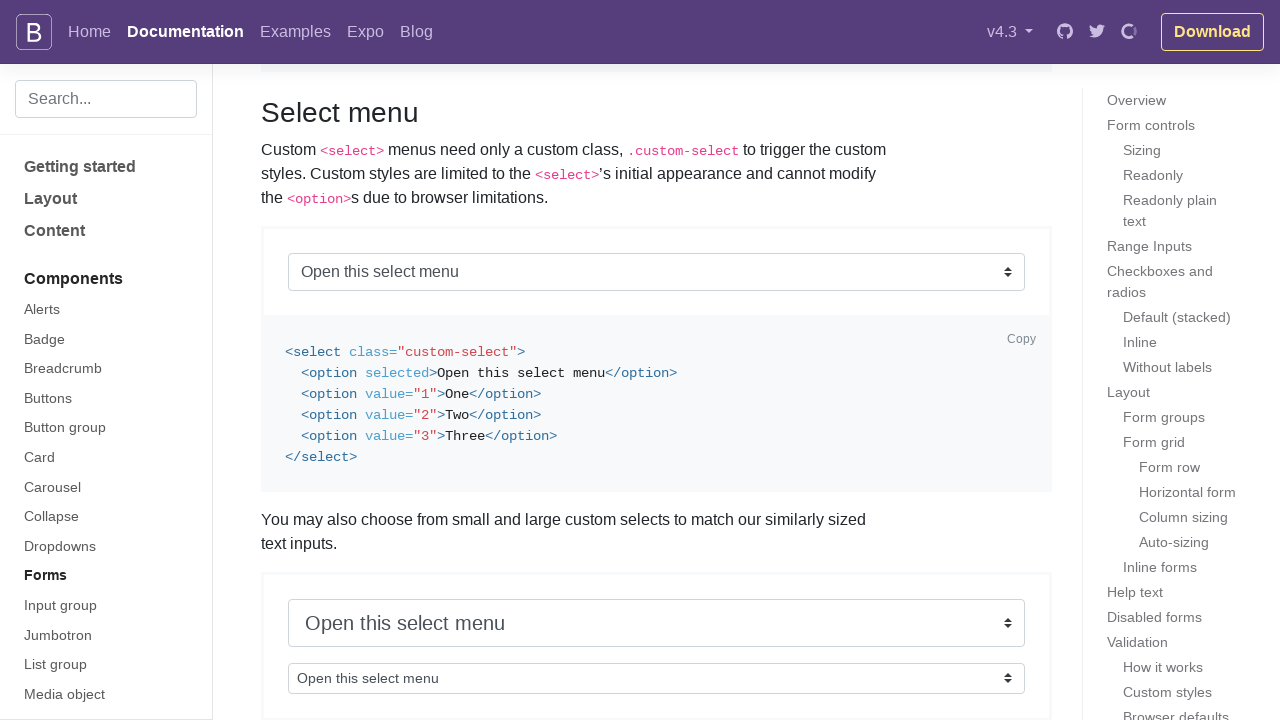

Selected option '1' from Bootstrap select menu on .bd-example > select.custom-select.custom-select-lg.mb-3
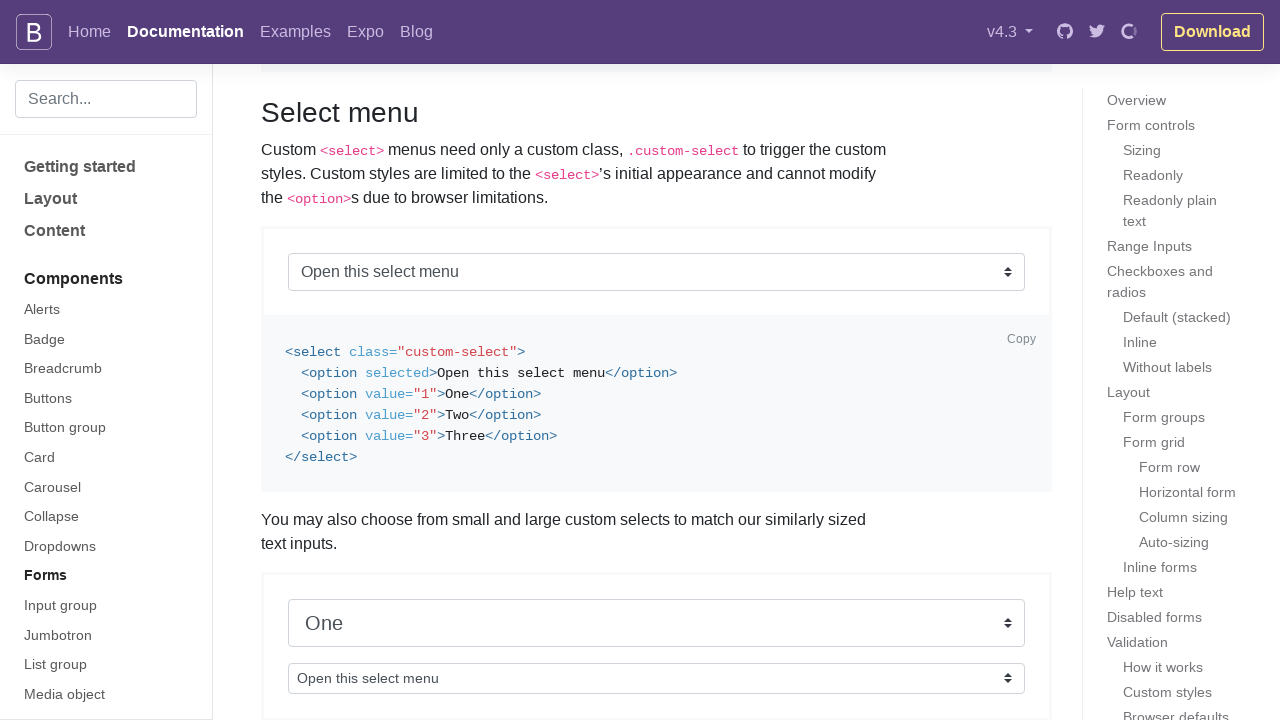

Verified selected value is '1'
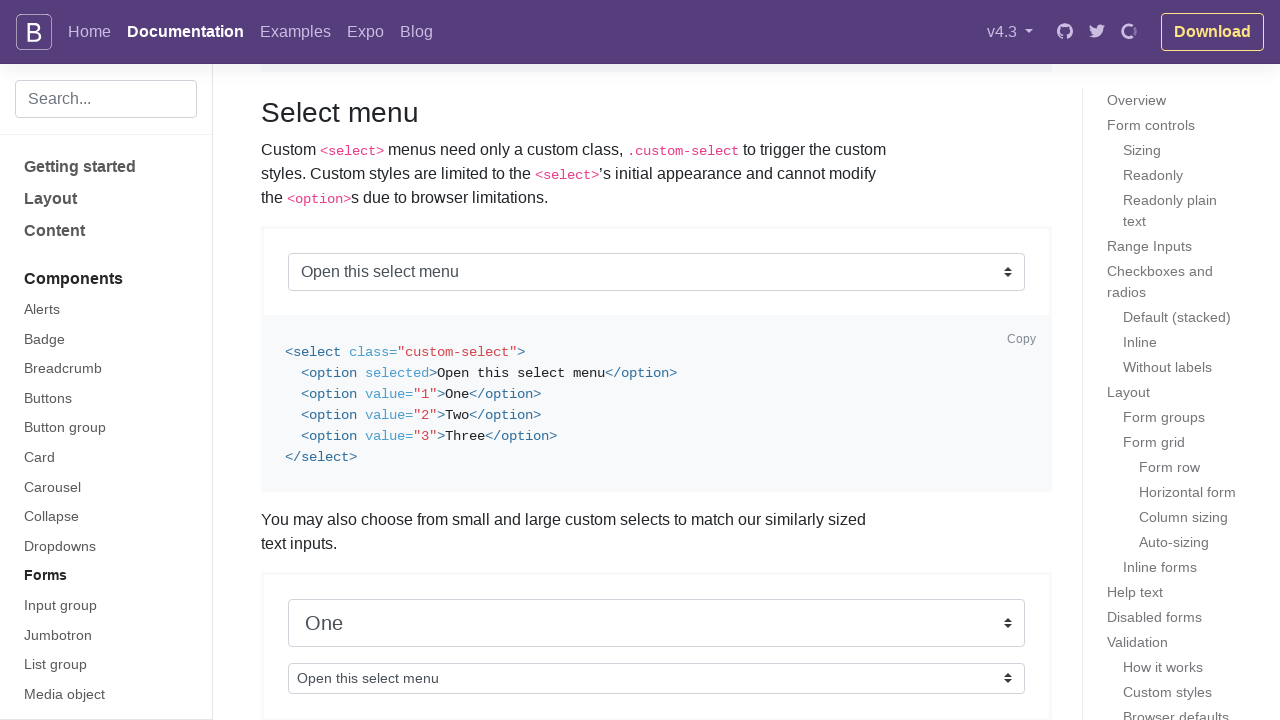

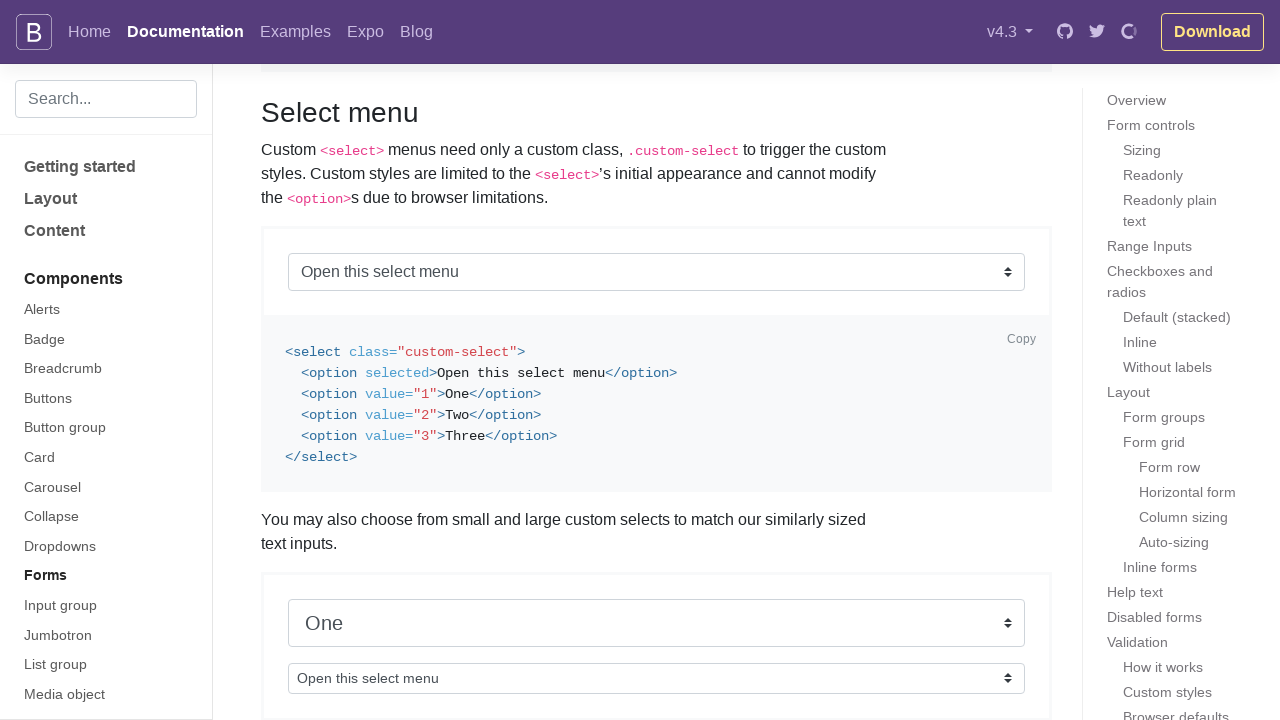